Tests numeric input field by entering a negative number and verifying the value

Starting URL: https://the-internet.herokuapp.com/

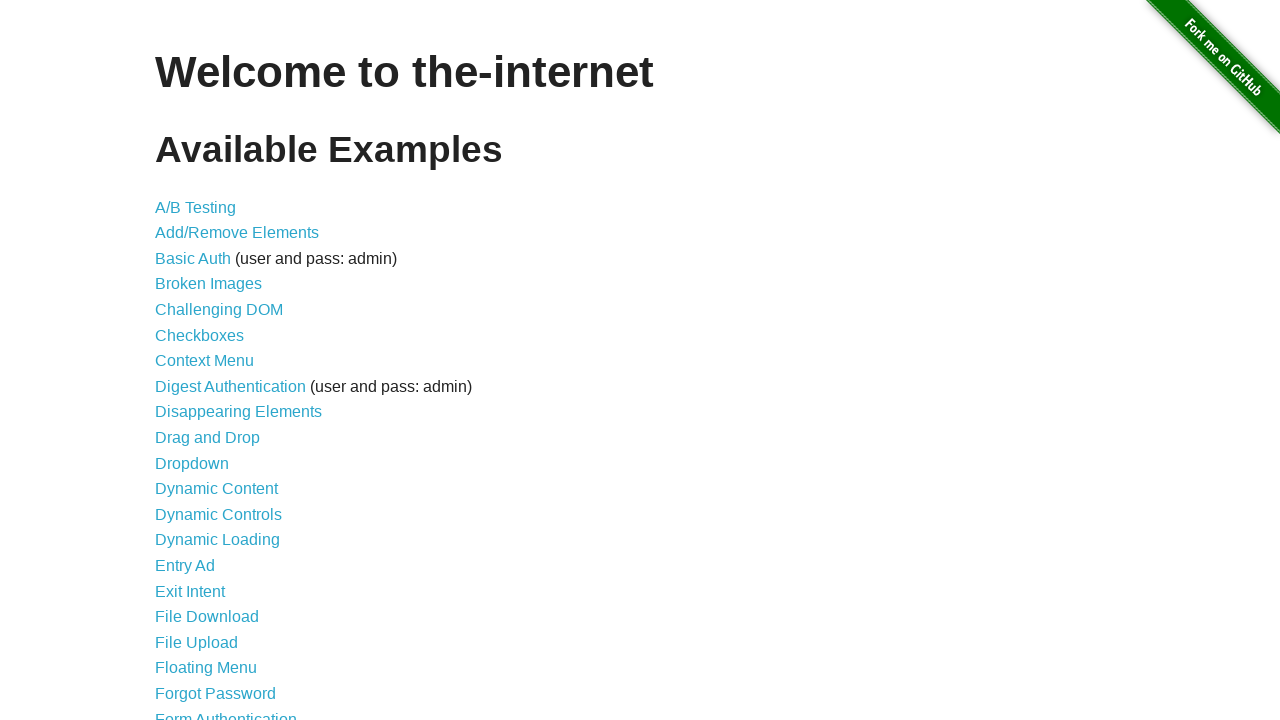

Clicked on Inputs link at (176, 361) on a:text('Inputs')
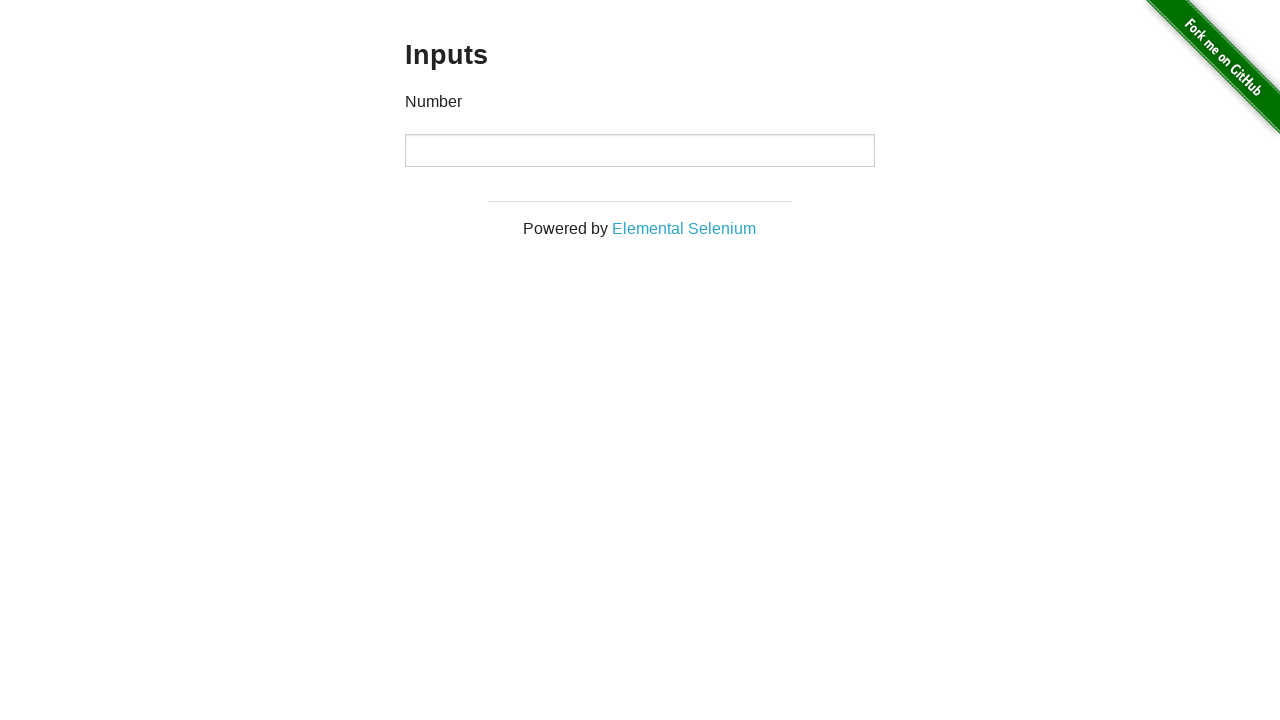

Numeric input field loaded and is visible
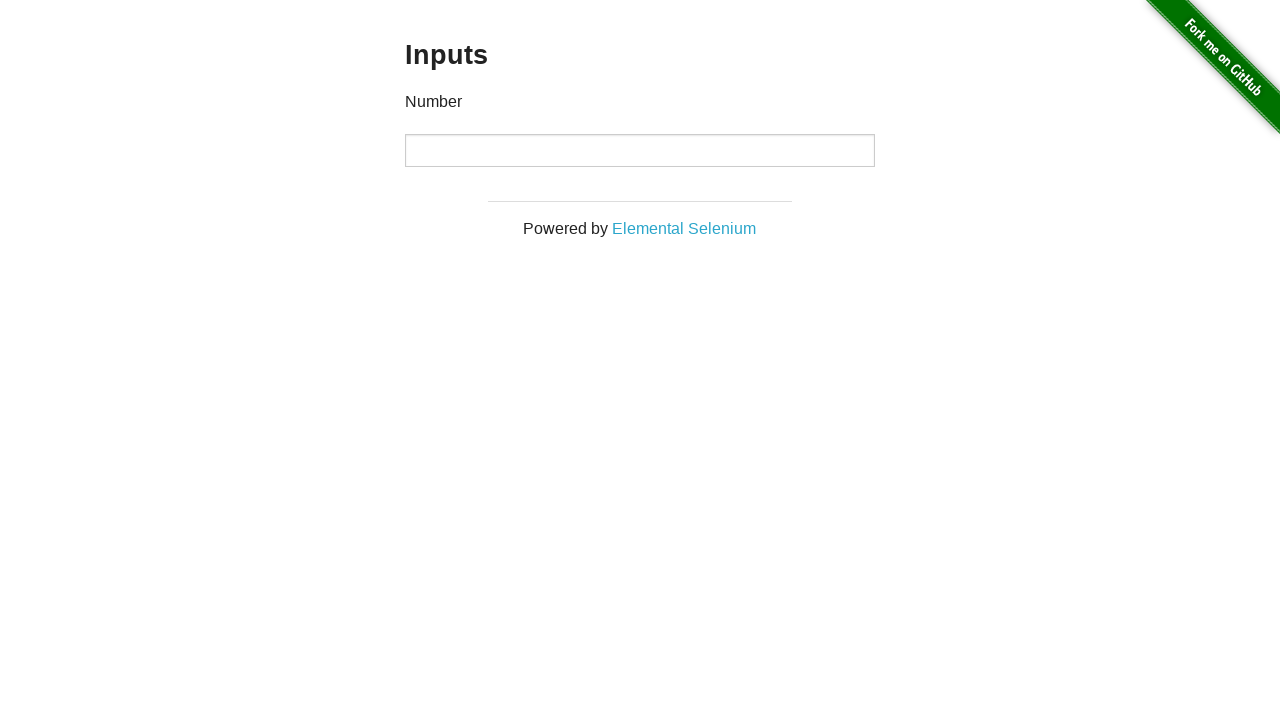

Entered negative number -123 into numeric input field on input[type='number']
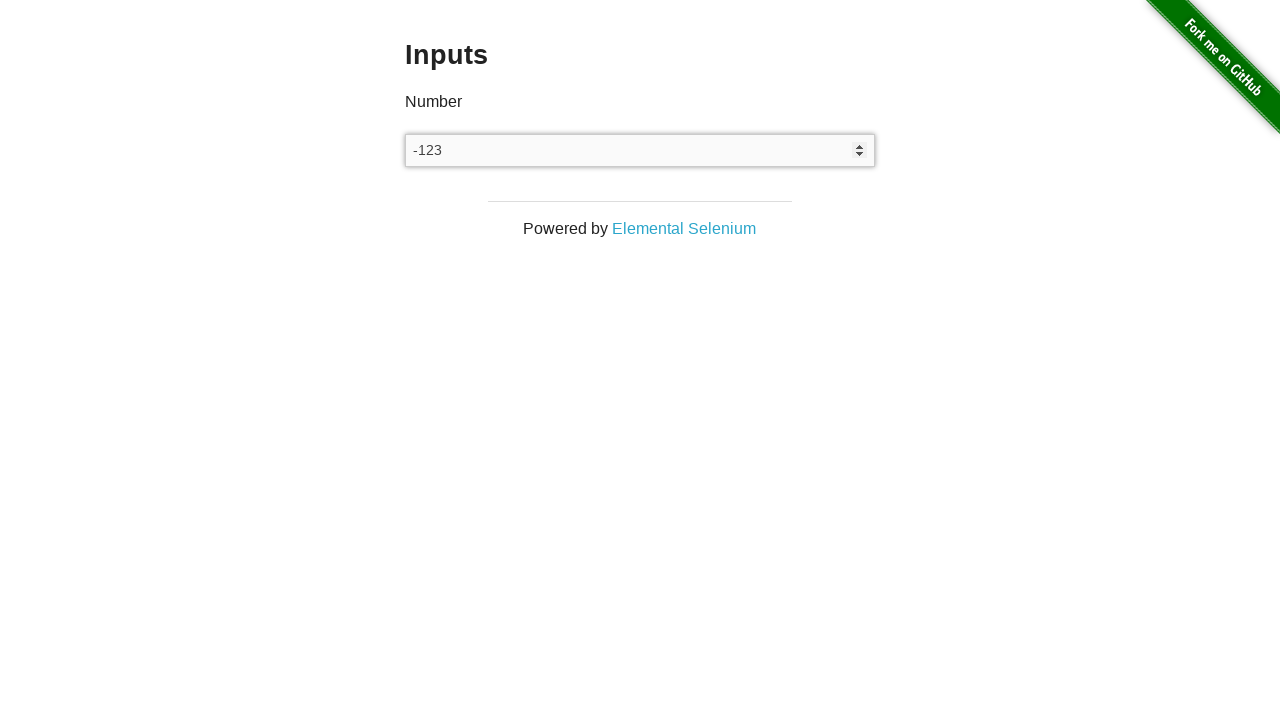

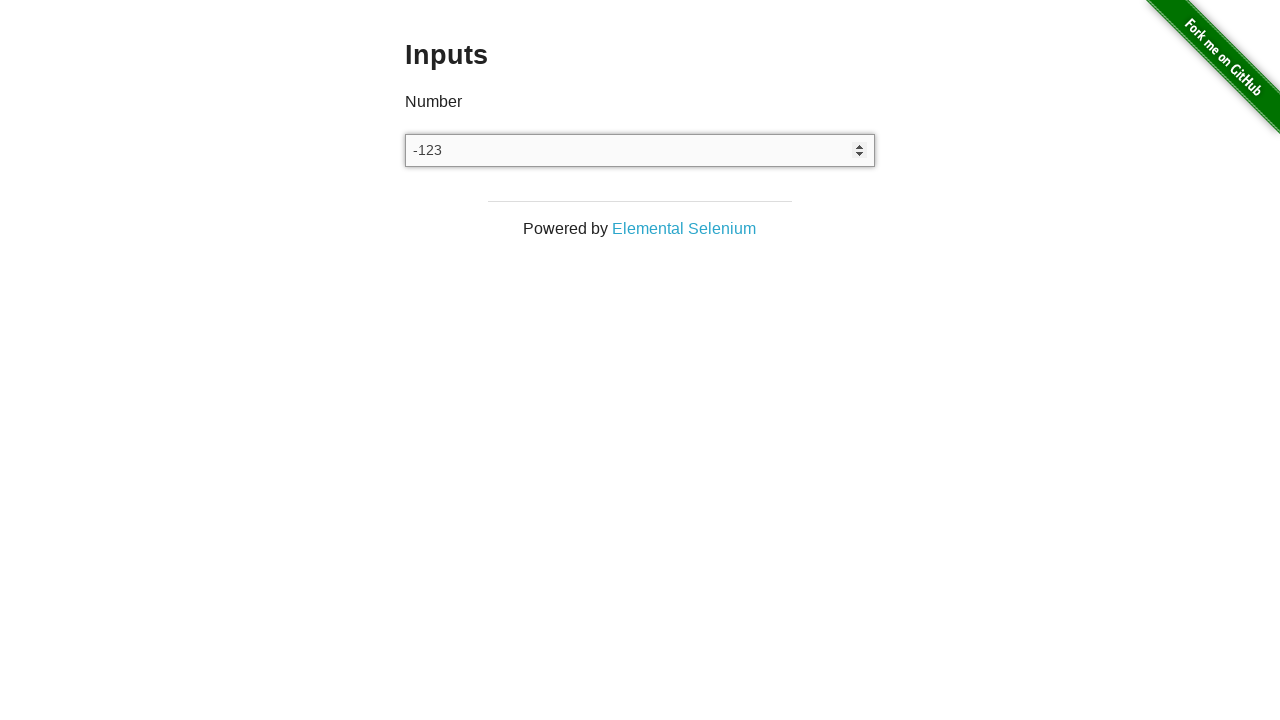